Demonstrates multi-window handling by opening a page, then creating a new browser window and navigating to a different website

Starting URL: https://opensource-demo.orangehrmlive.com/web/index.php/auth/login

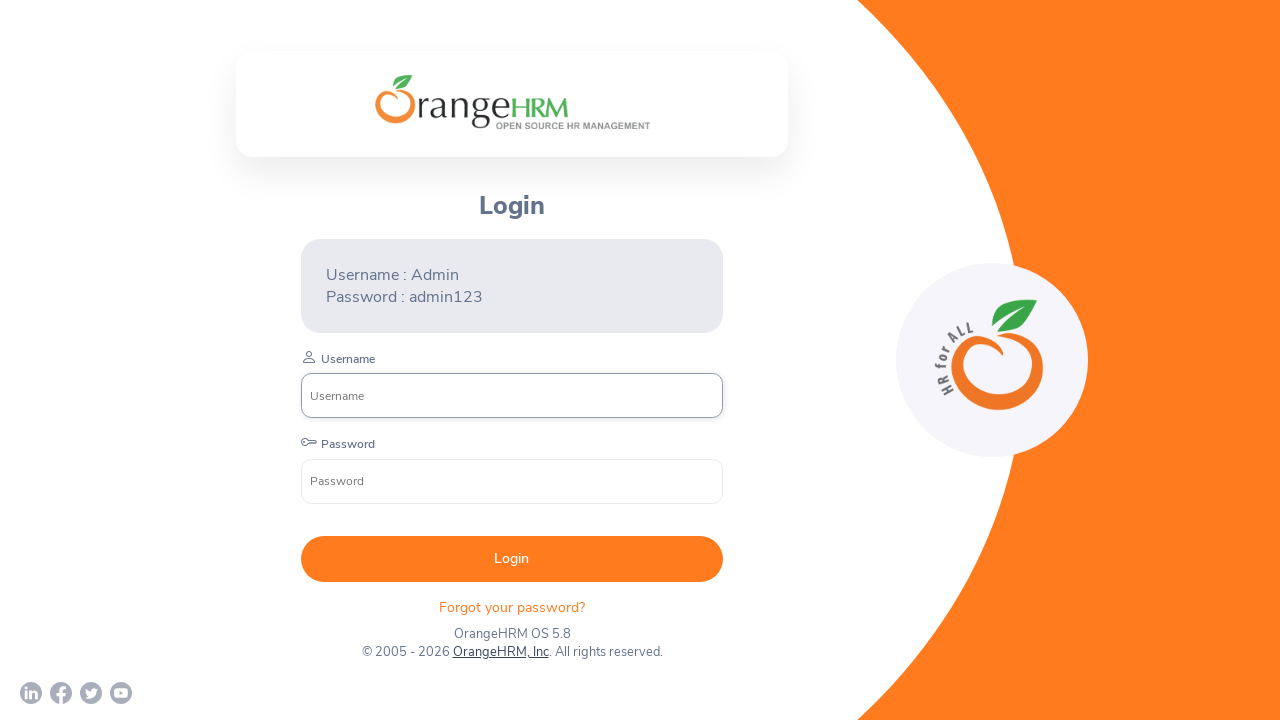

Opened a new browser window/tab
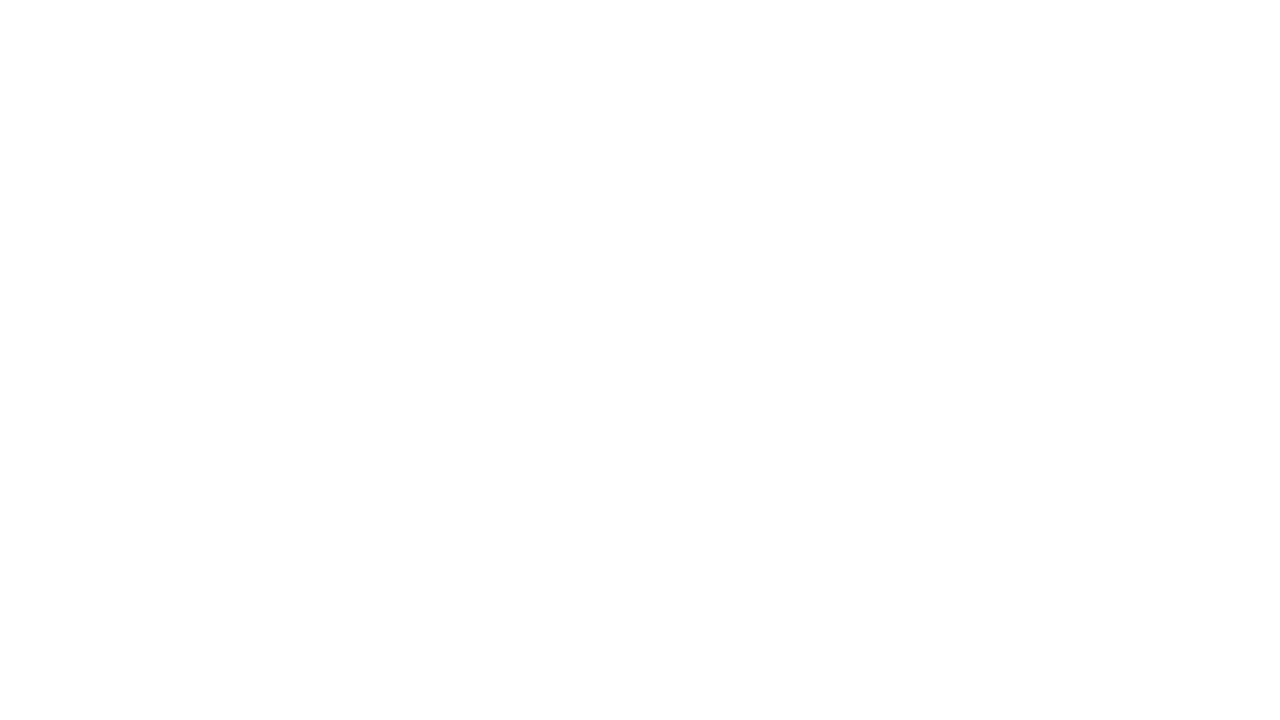

Navigated to test automation practice website in new window
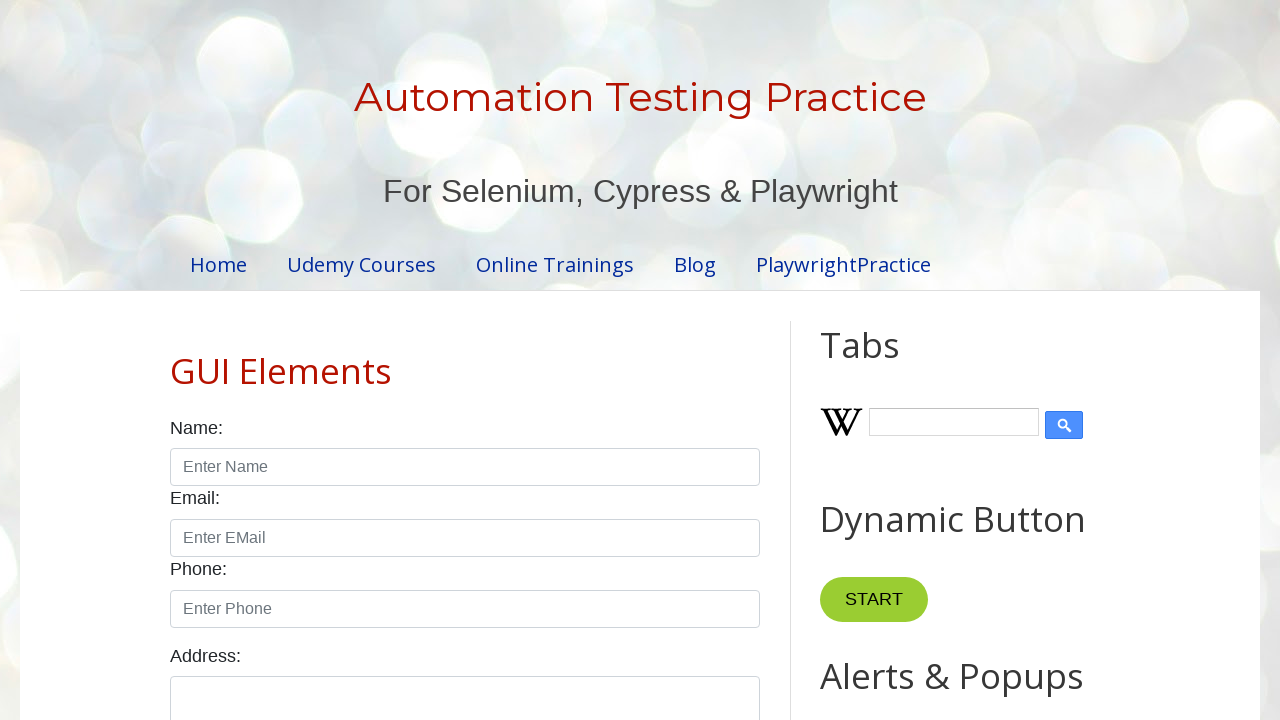

Page loaded and DOM content ready
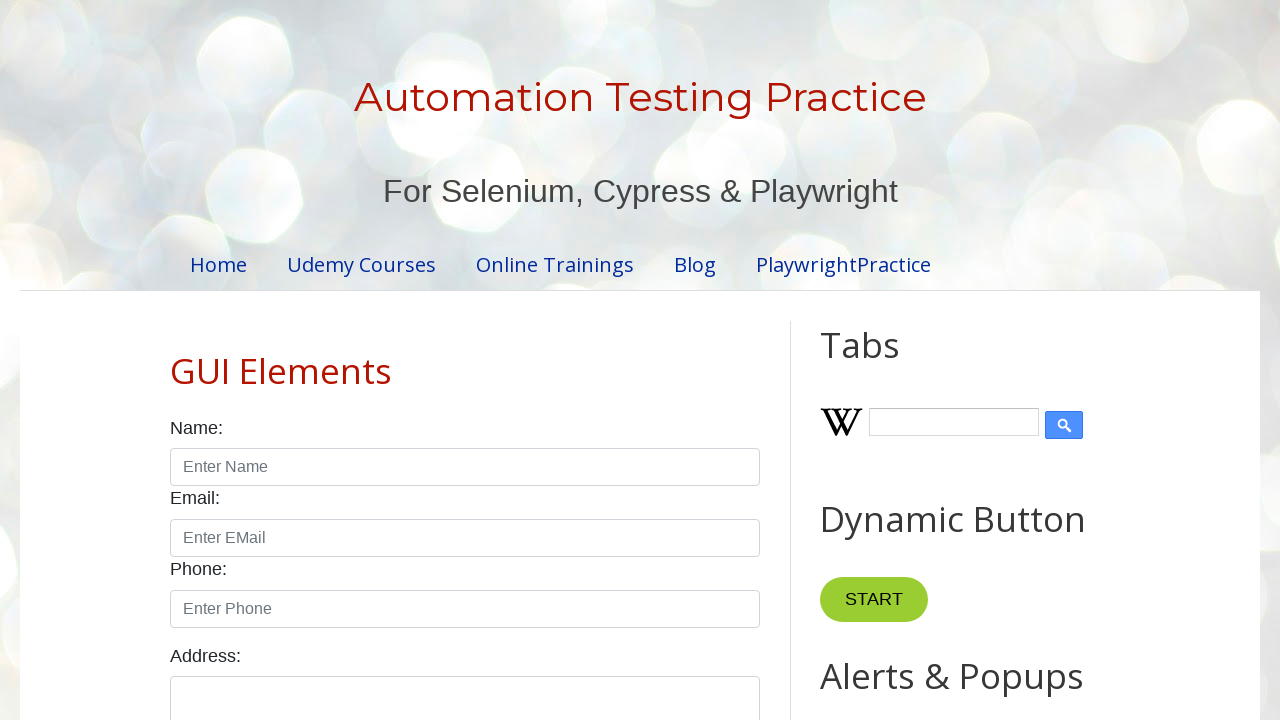

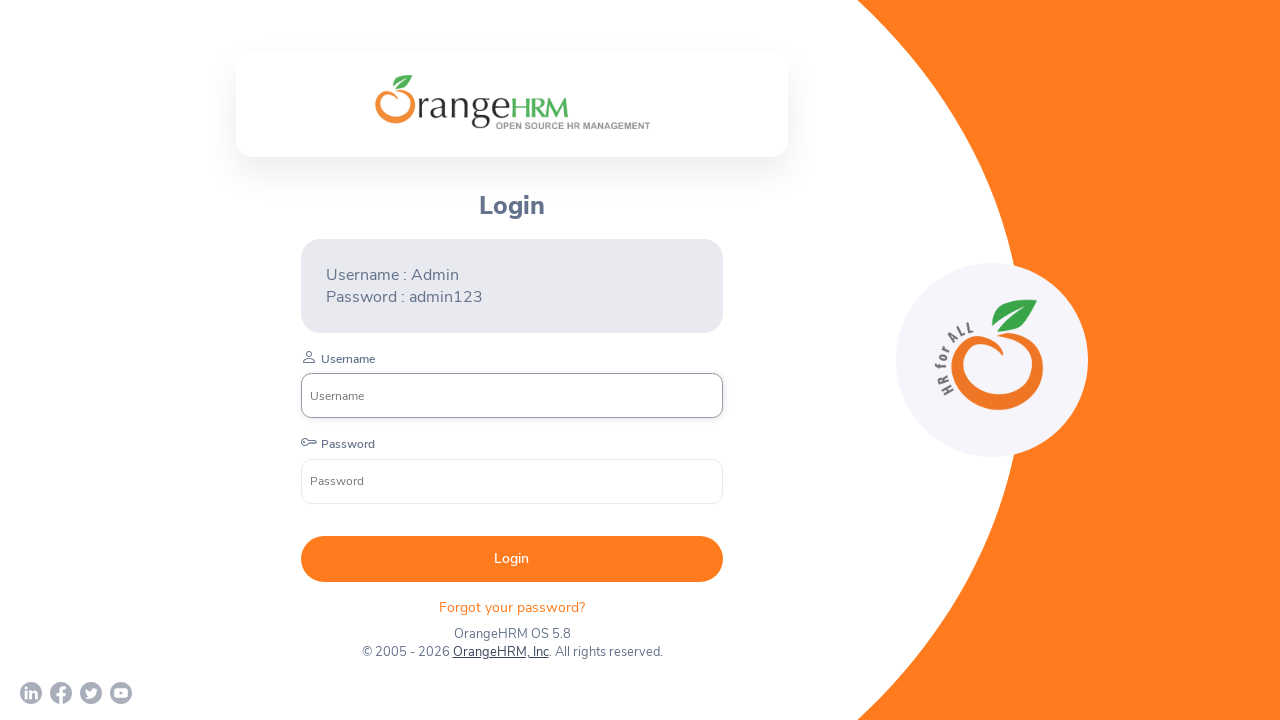